Navigates to DemoBlaze e-commerce demo site homepage

Starting URL: https://www.demoblaze.com/

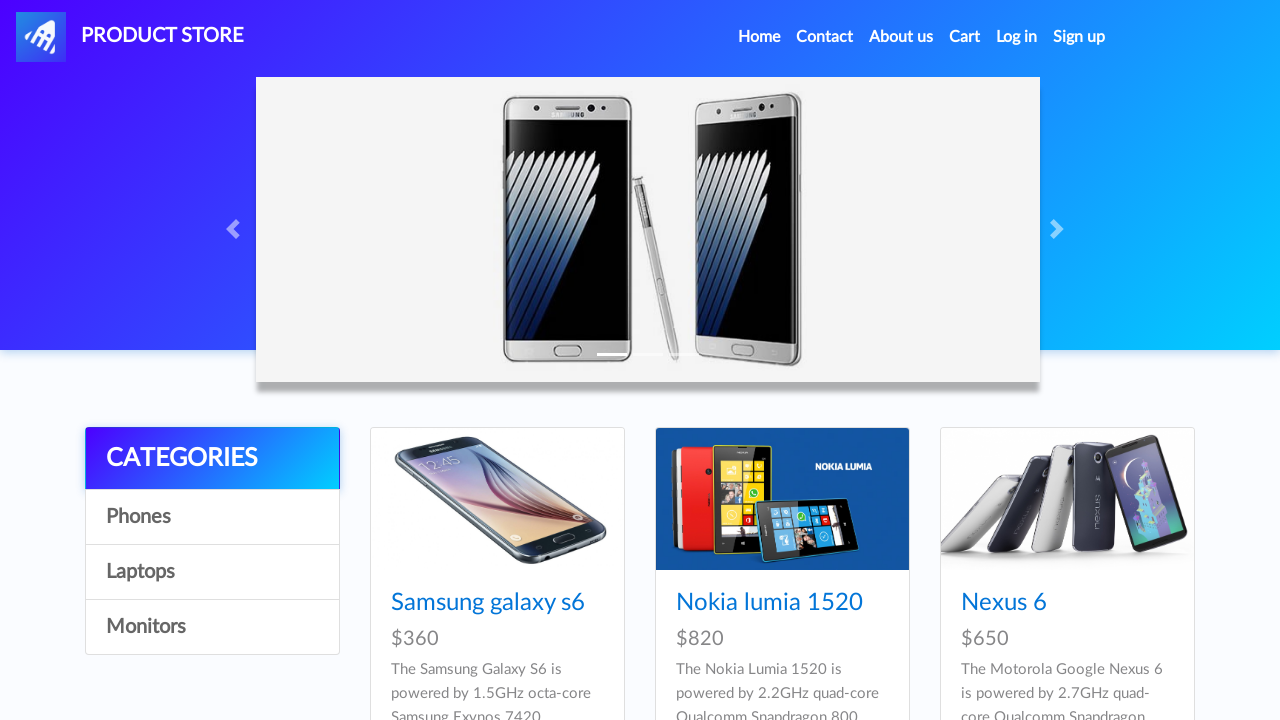

DemoBlaze homepage loaded and DOM content ready
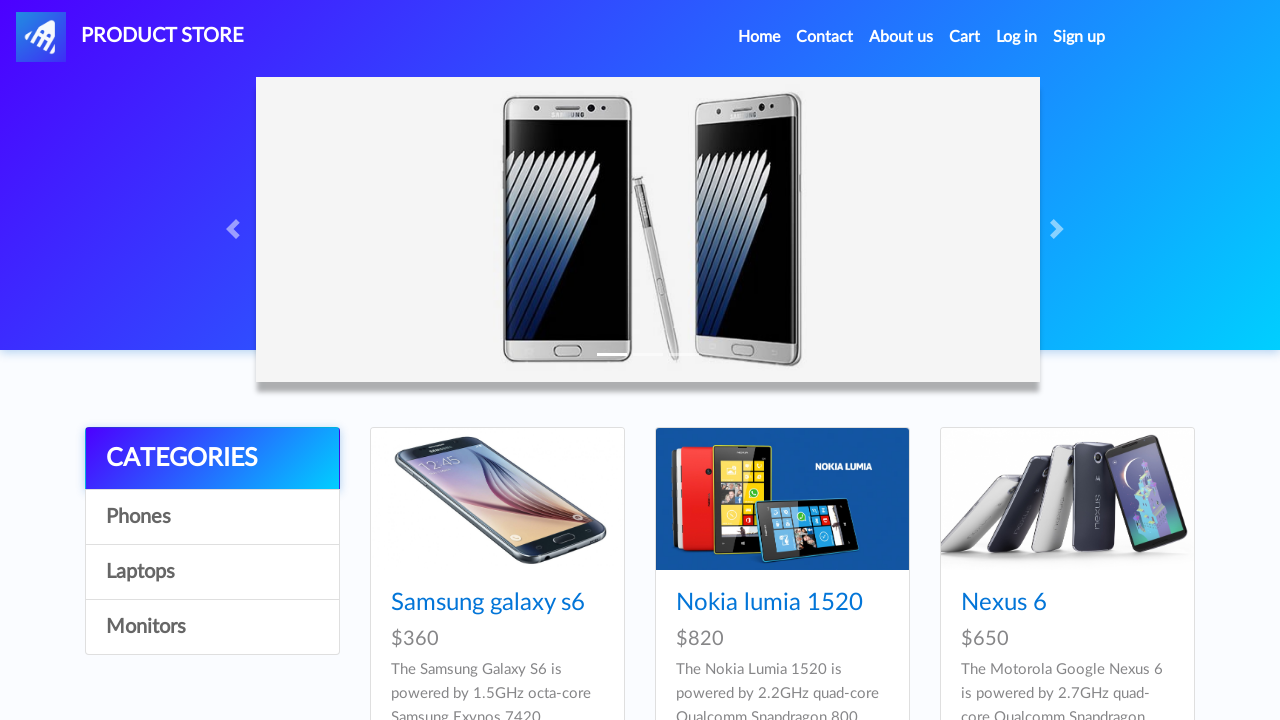

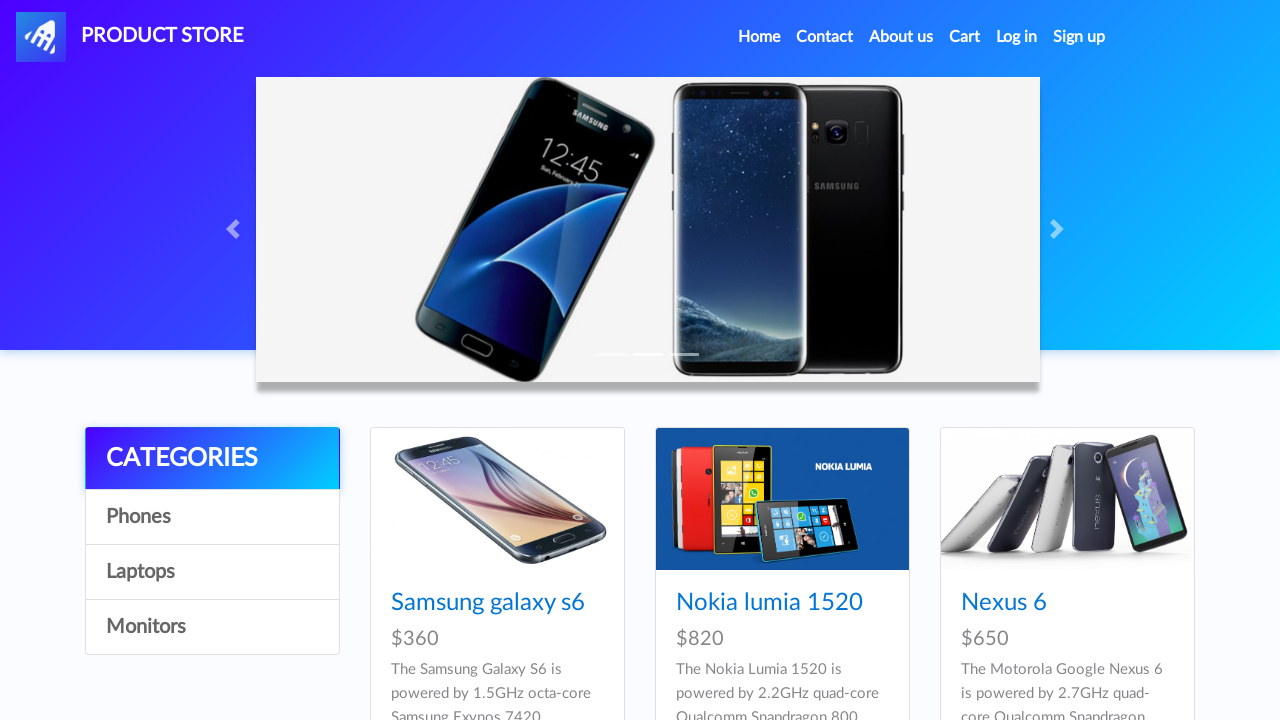